Navigates to Asian Paints homepage and verifies the page title contains expected text about wall paints and home painting.

Starting URL: https://www.asianpaints.com/

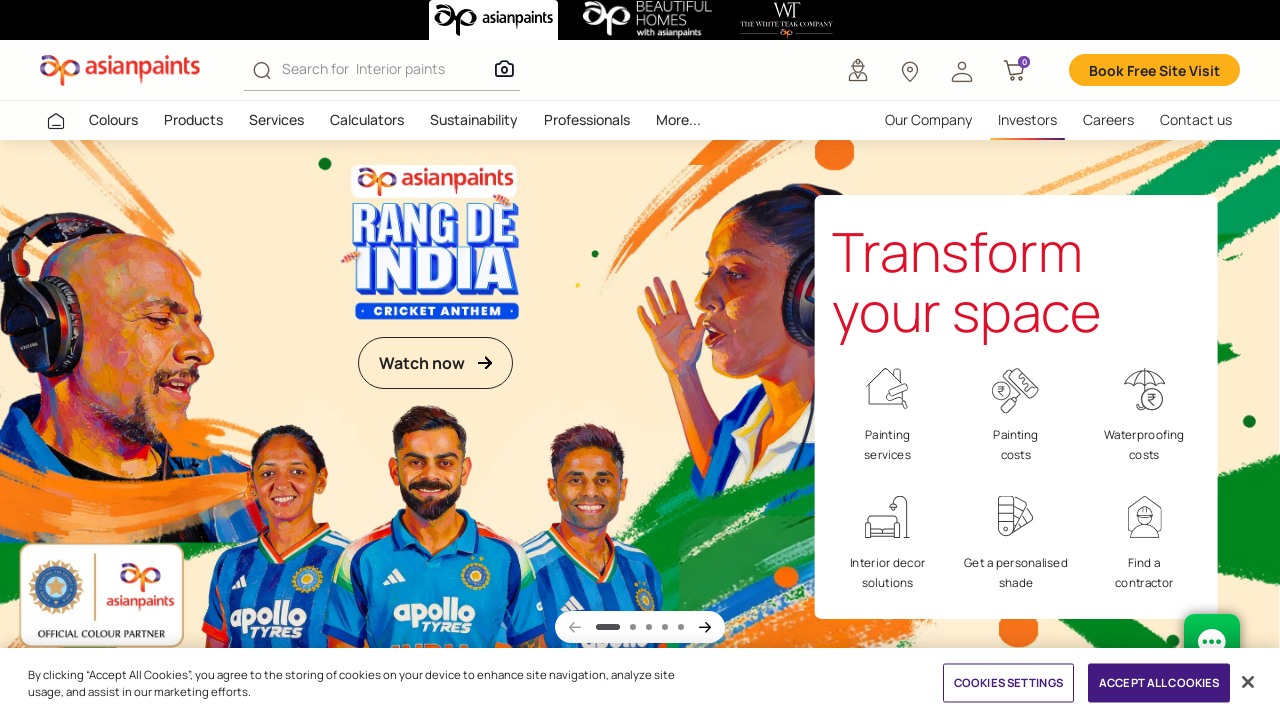

Navigated to Asian Paints homepage
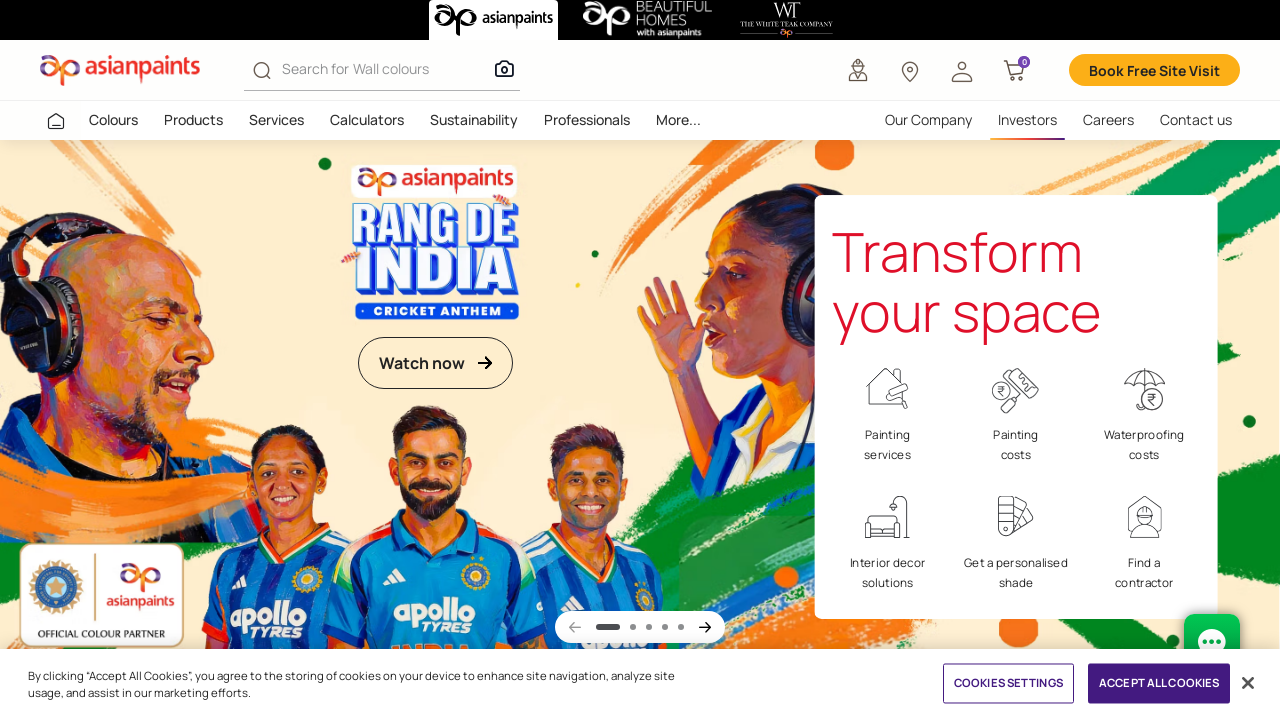

Verified page title contains 'Wall Paints' or 'Asian Paints'
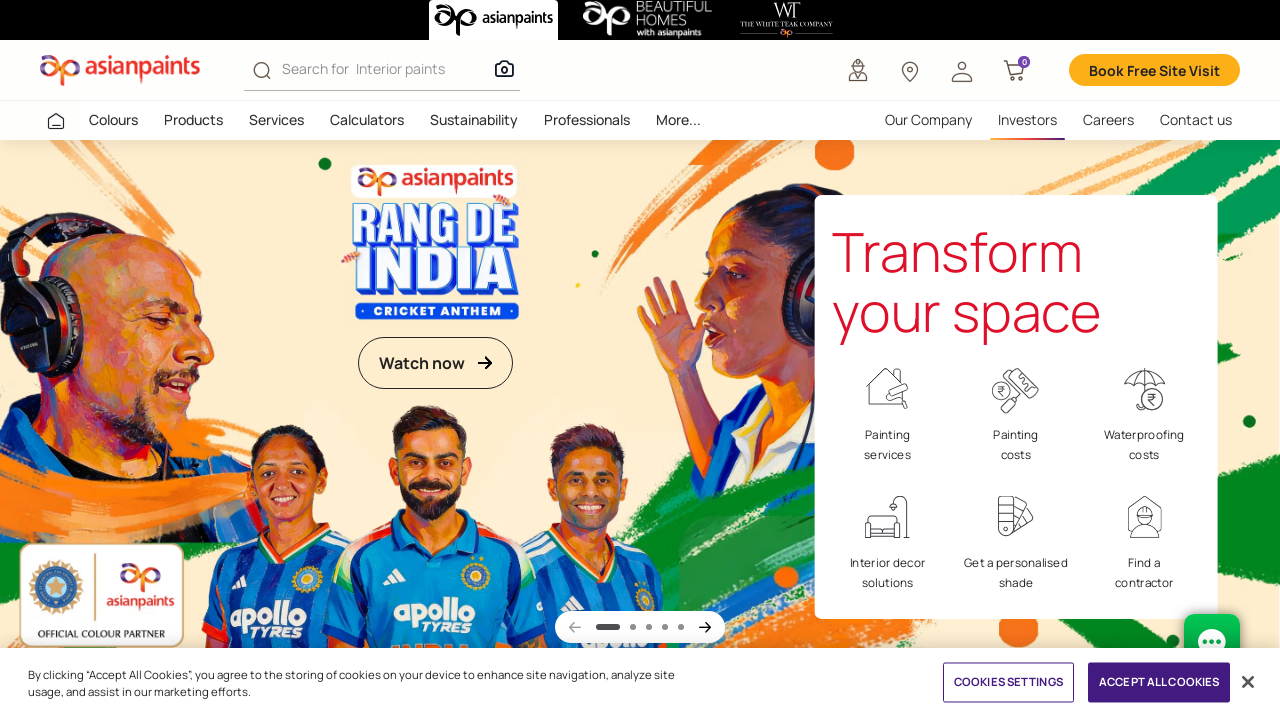

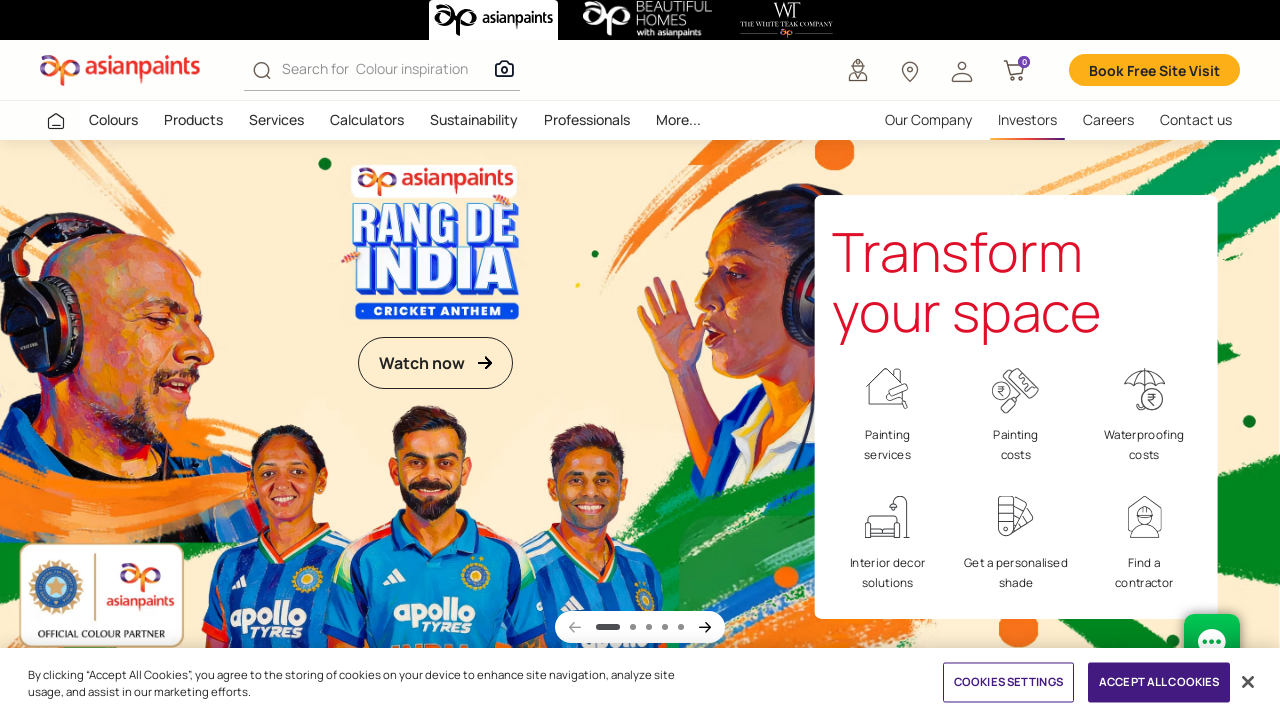